Tests various input field interactions including entering text, appending text, getting field values, clearing fields, and checking if fields are disabled or readonly

Starting URL: https://letcode.in/edit

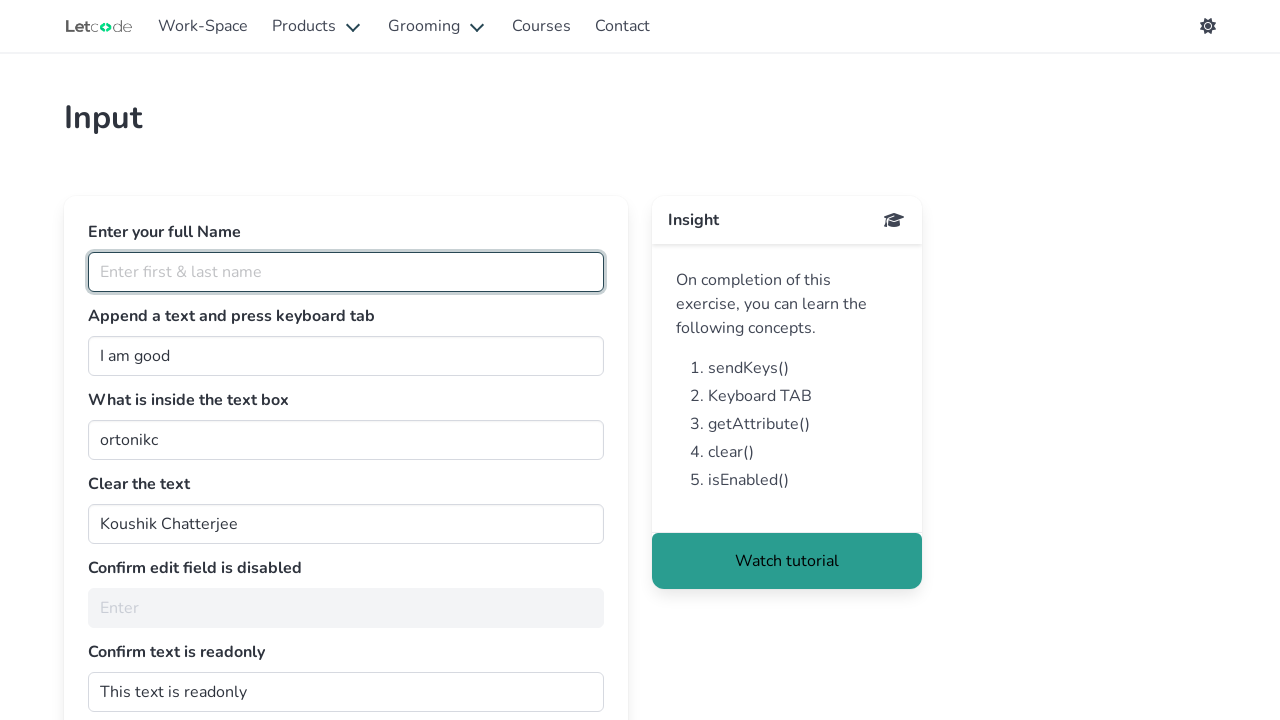

Filled full name field with 'Manikandan Baskar' on #fullName
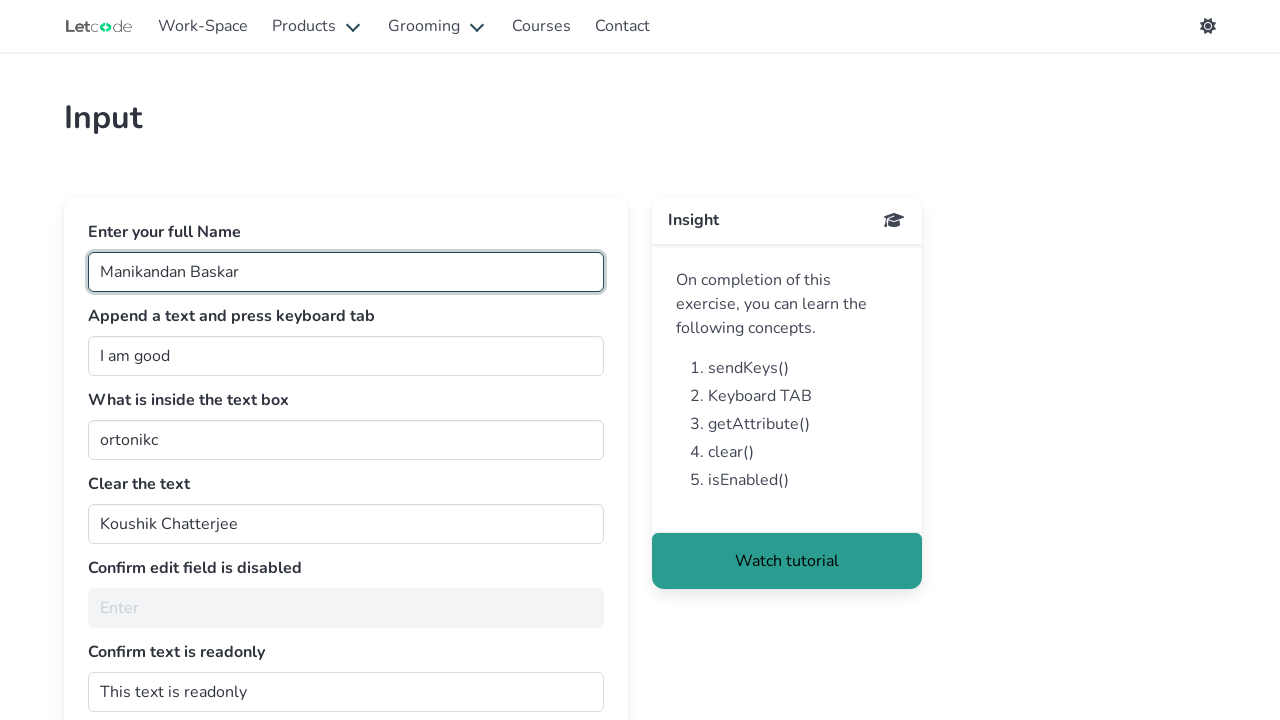

Appended ' in programing' to join field on #join
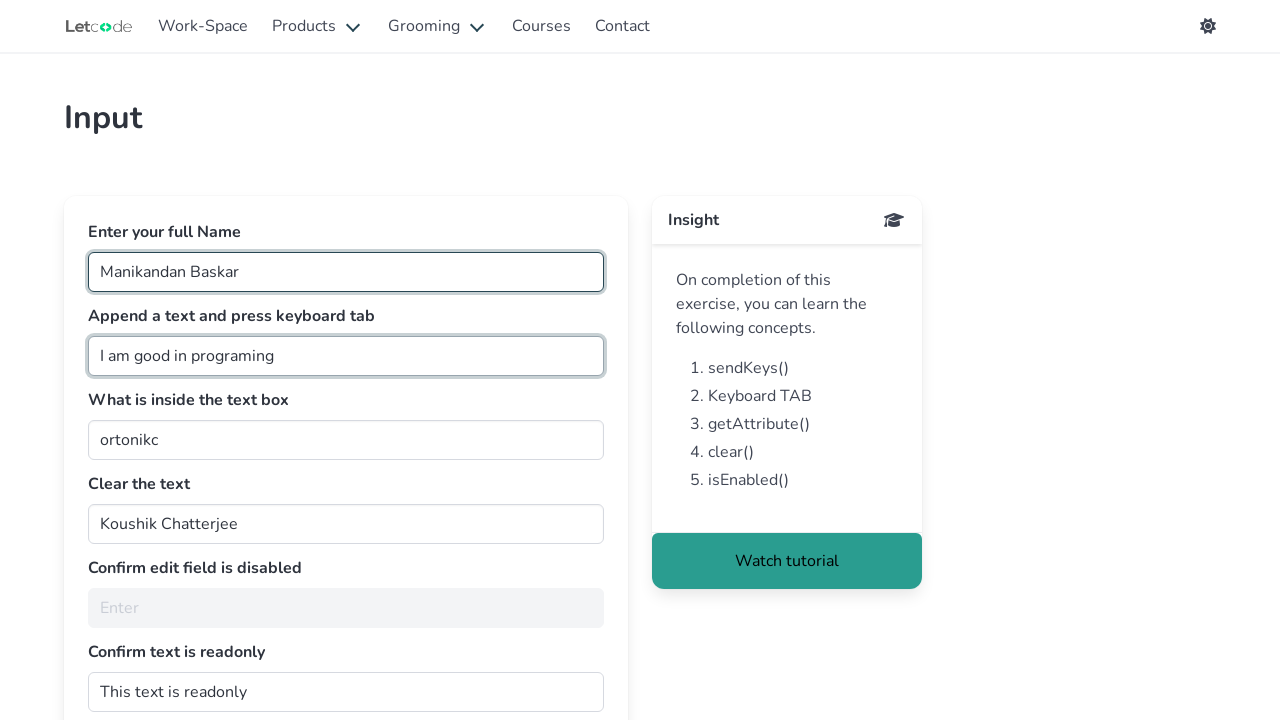

Pressed Tab key to move focus
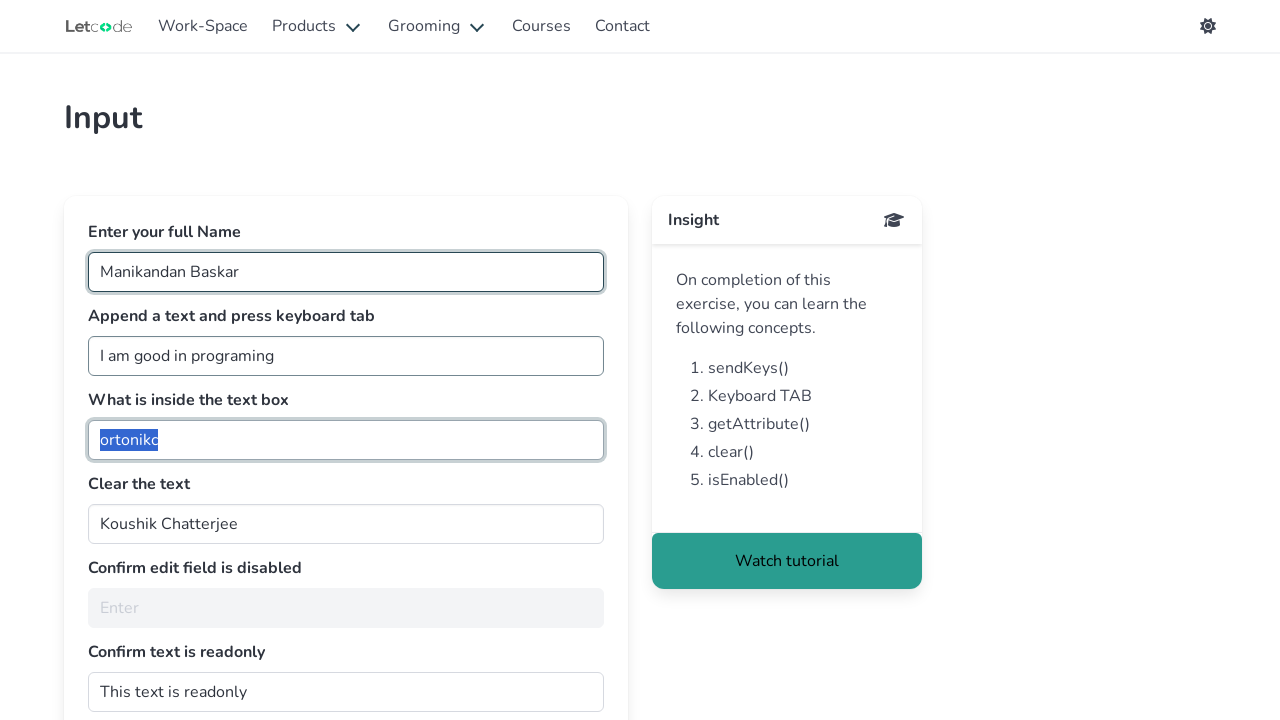

Retrieved value from getMe field: 'ortonikc'
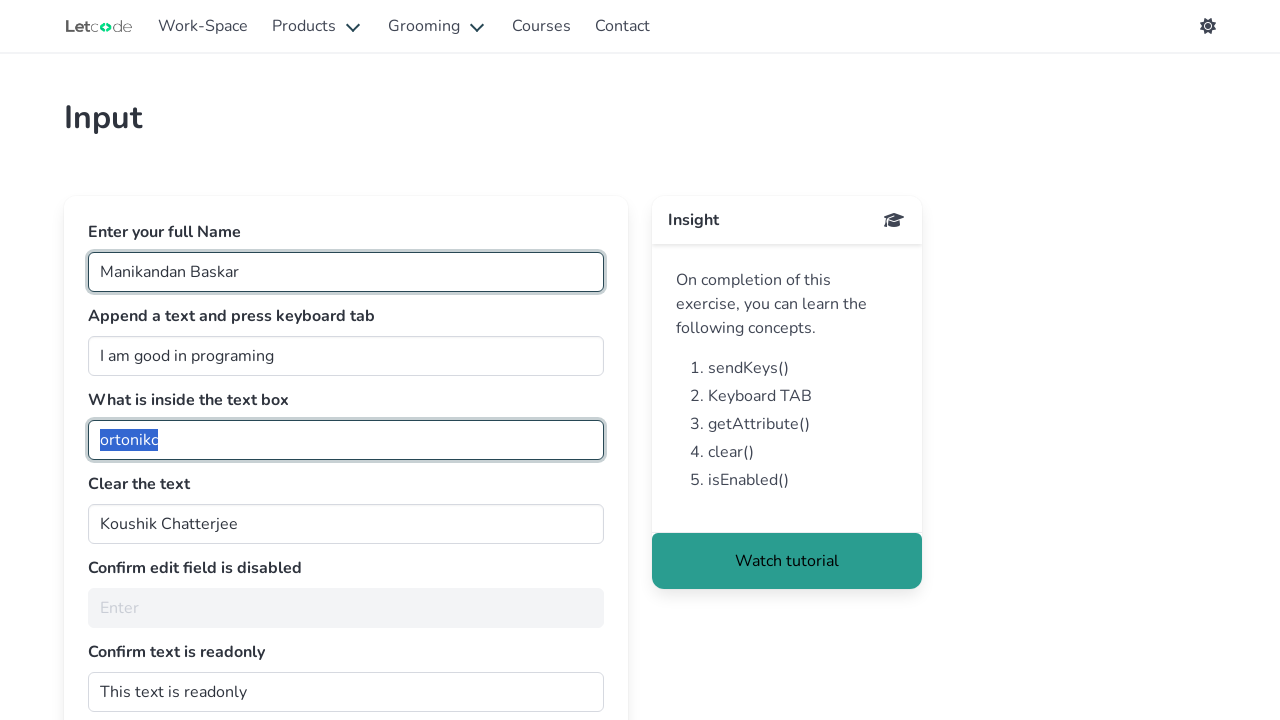

Cleared text from clearMe field on #clearMe
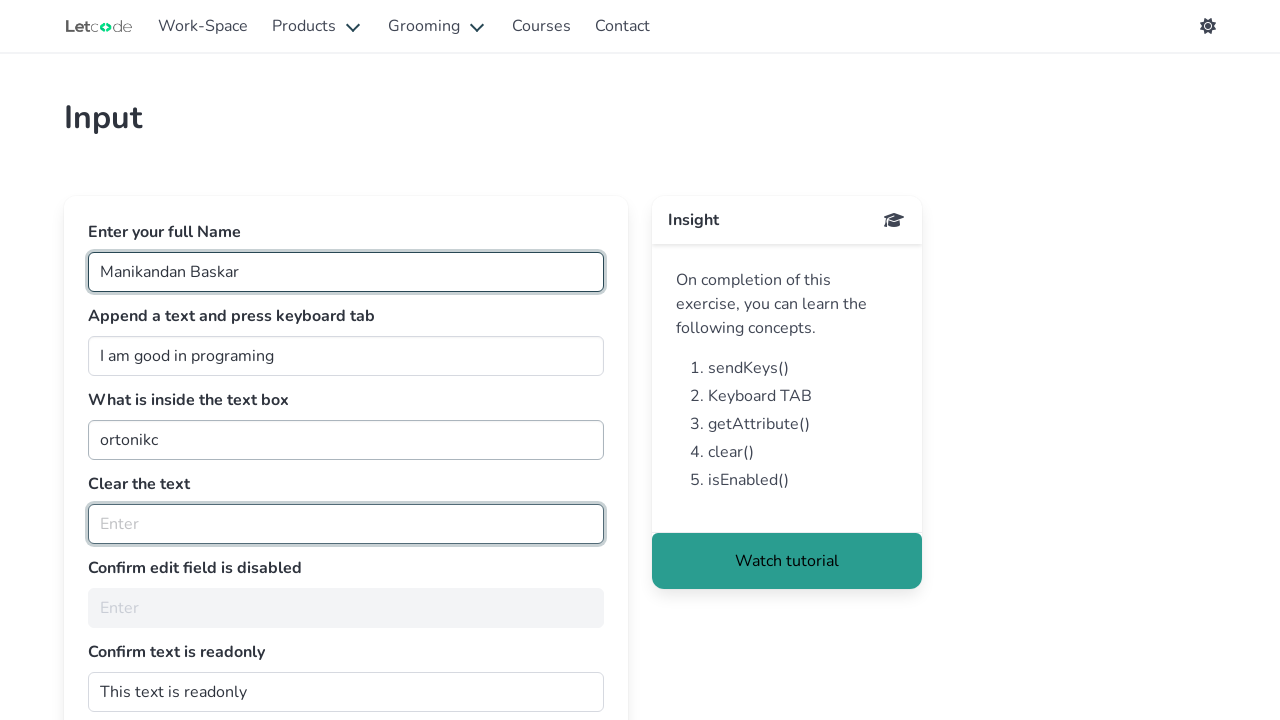

Checked if noEdit field is disabled: True
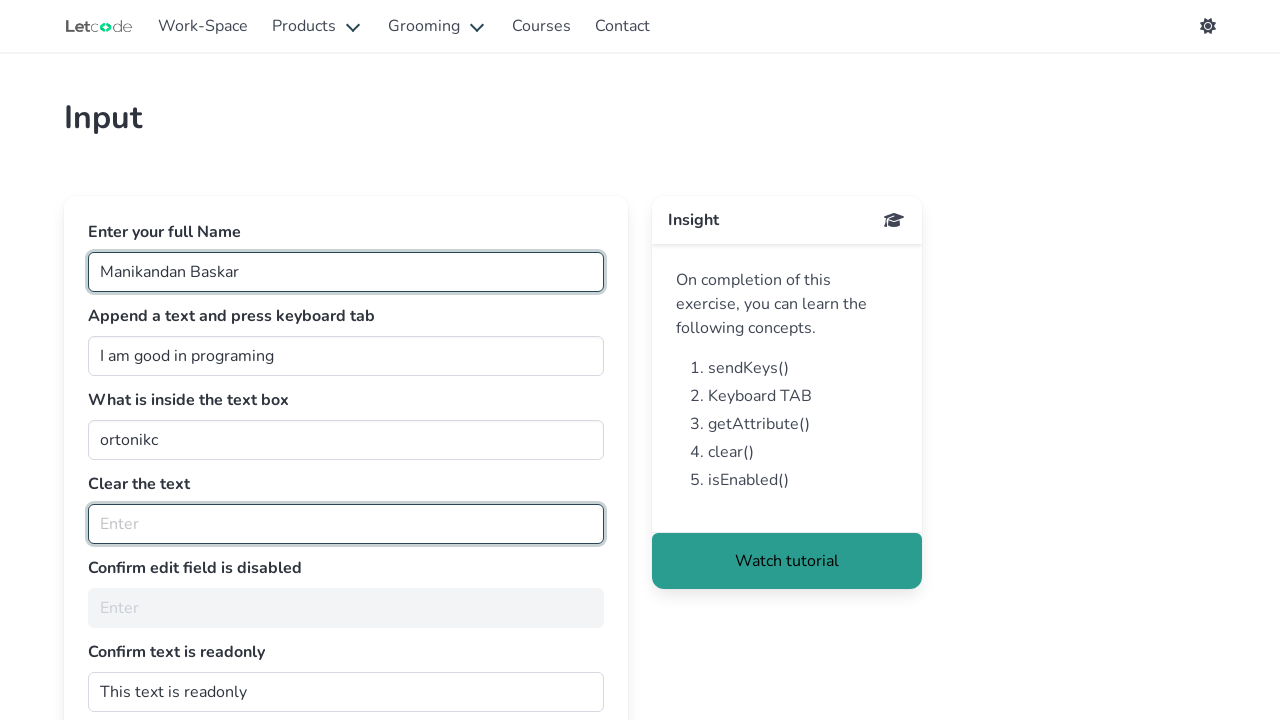

Retrieved readonly field value: 'This text is readonly'
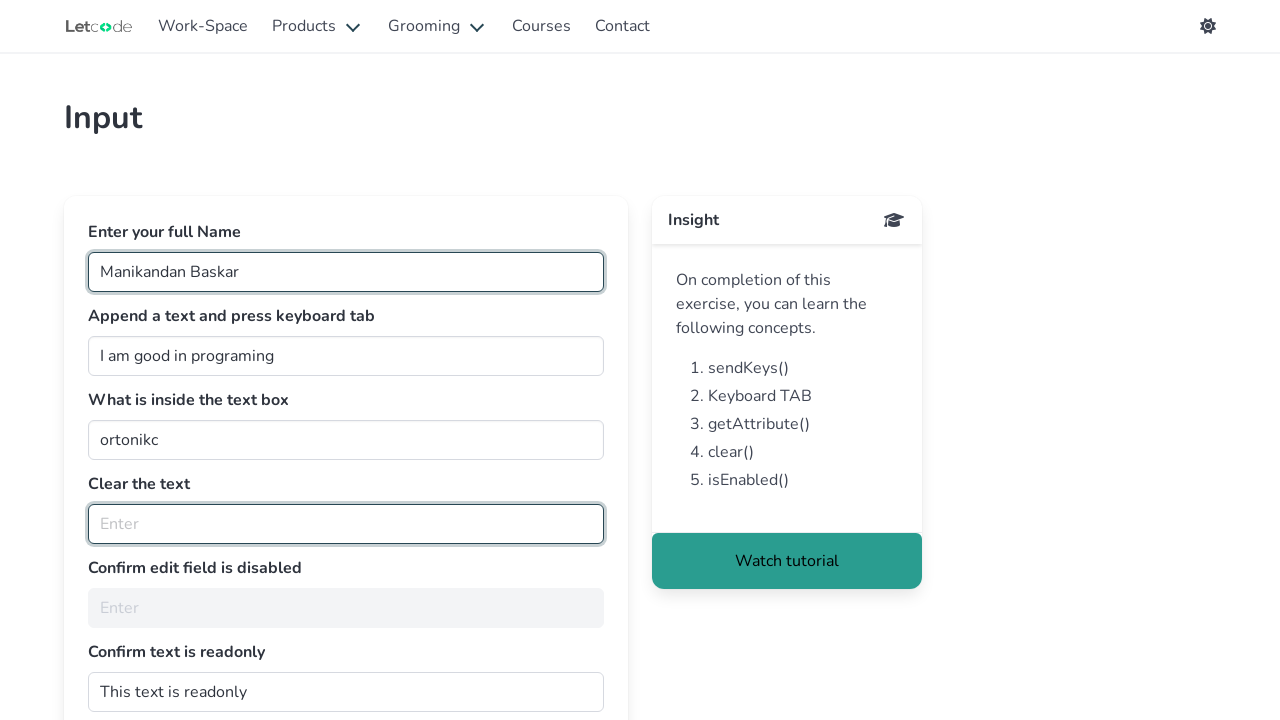

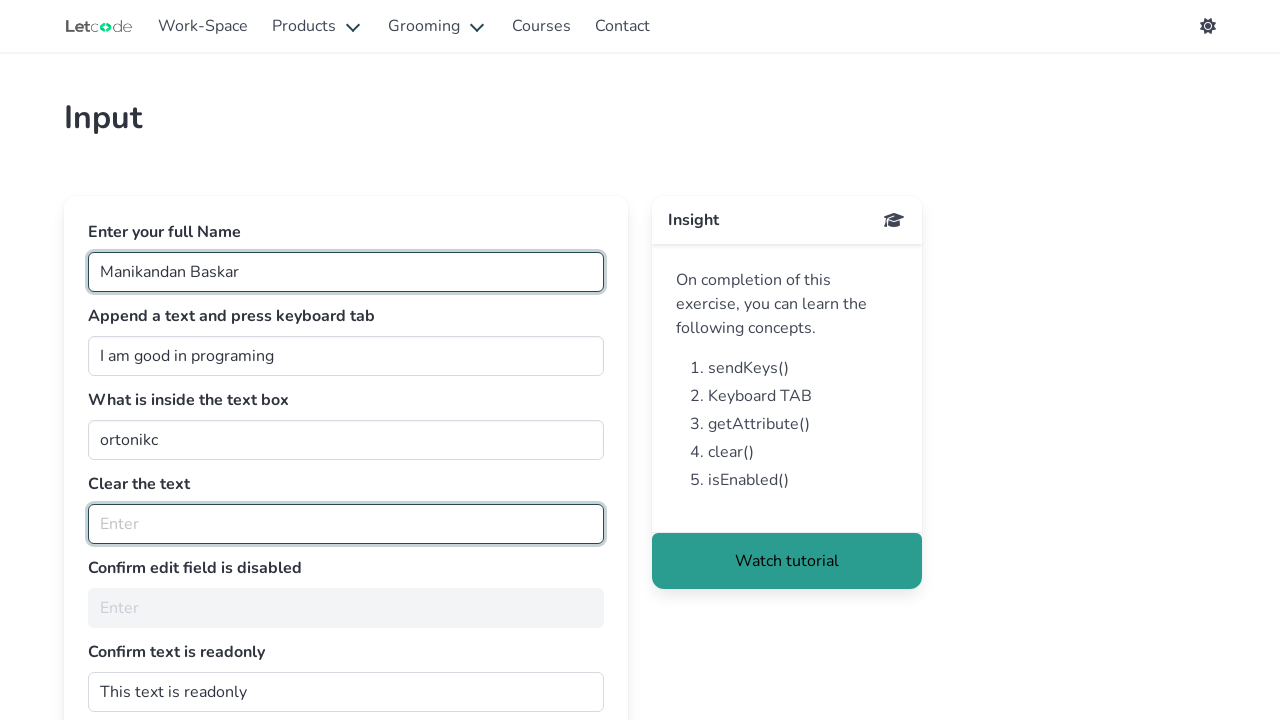